Tests a slow calculator web application by setting a delay time, performing a calculation (appears to be 7 + 8 = 15 based on button clicks), and verifying the result displays correctly after the delay.

Starting URL: https://bonigarcia.dev/selenium-webdriver-java/slow-calculator.html

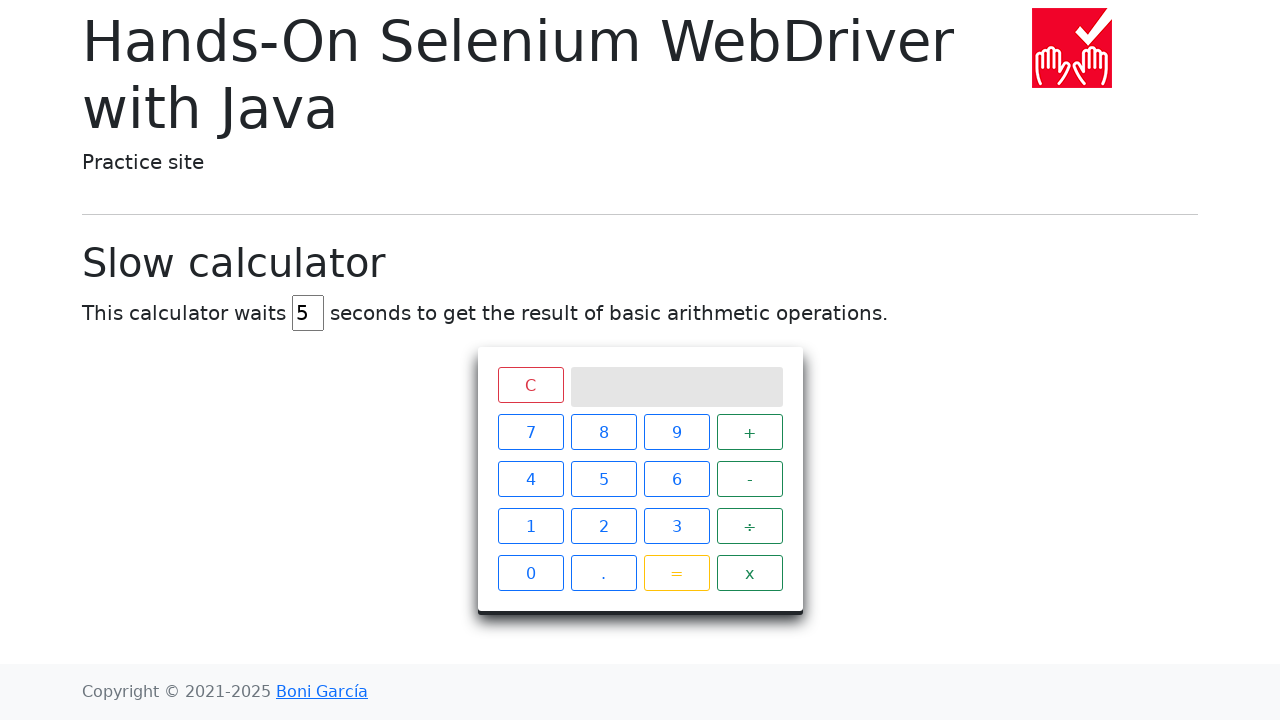

Cleared the delay input field on #delay
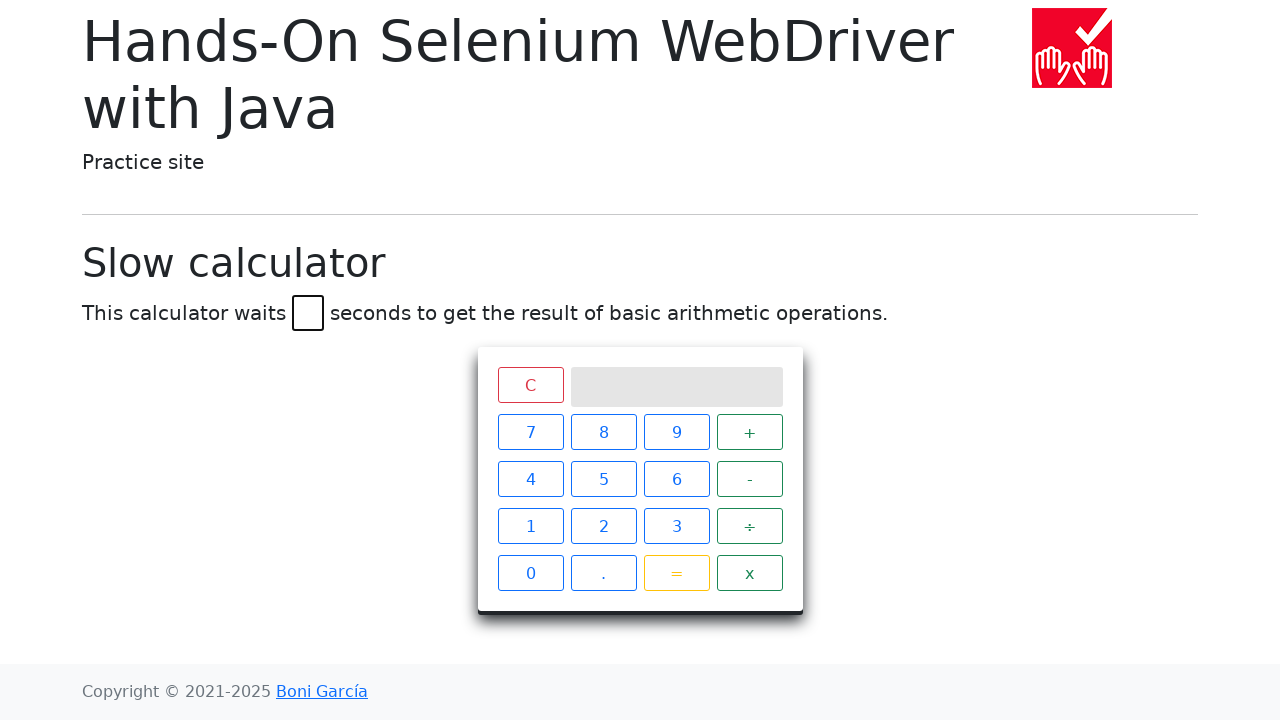

Set calculator delay to 5 seconds on #delay
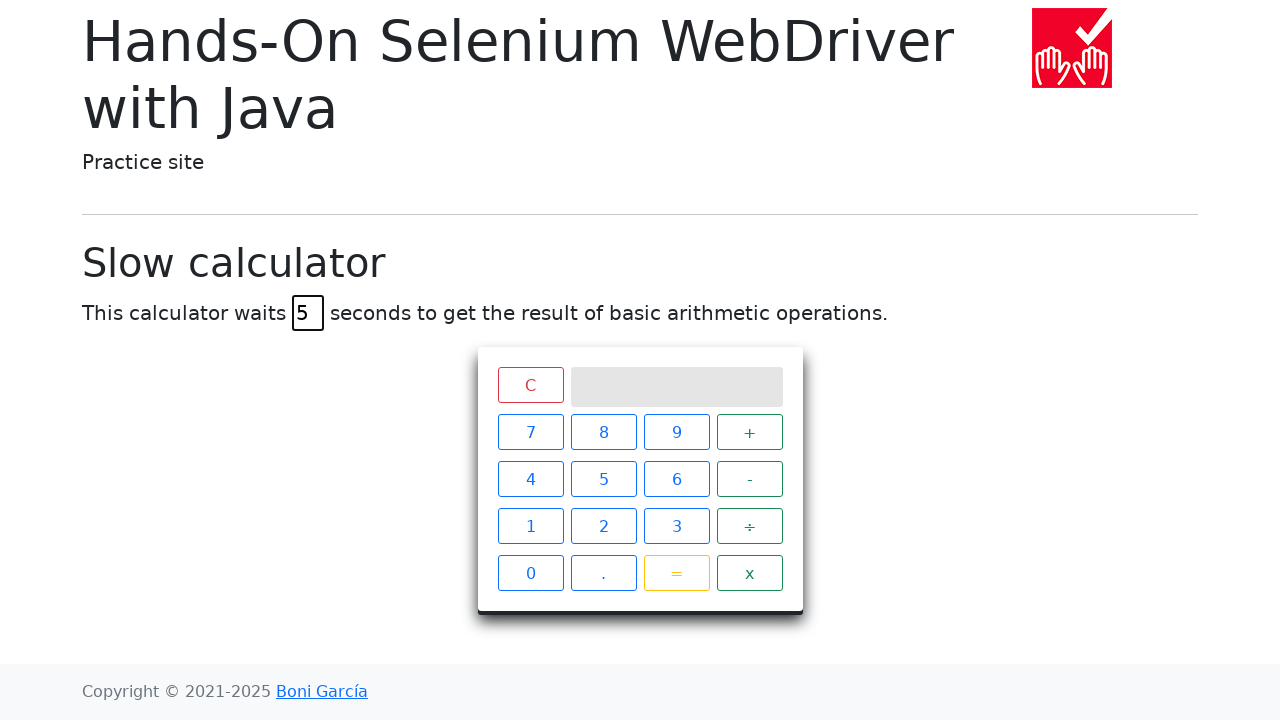

Clicked first number button (7) at (530, 432) on span[class="btn btn-outline-primary"]
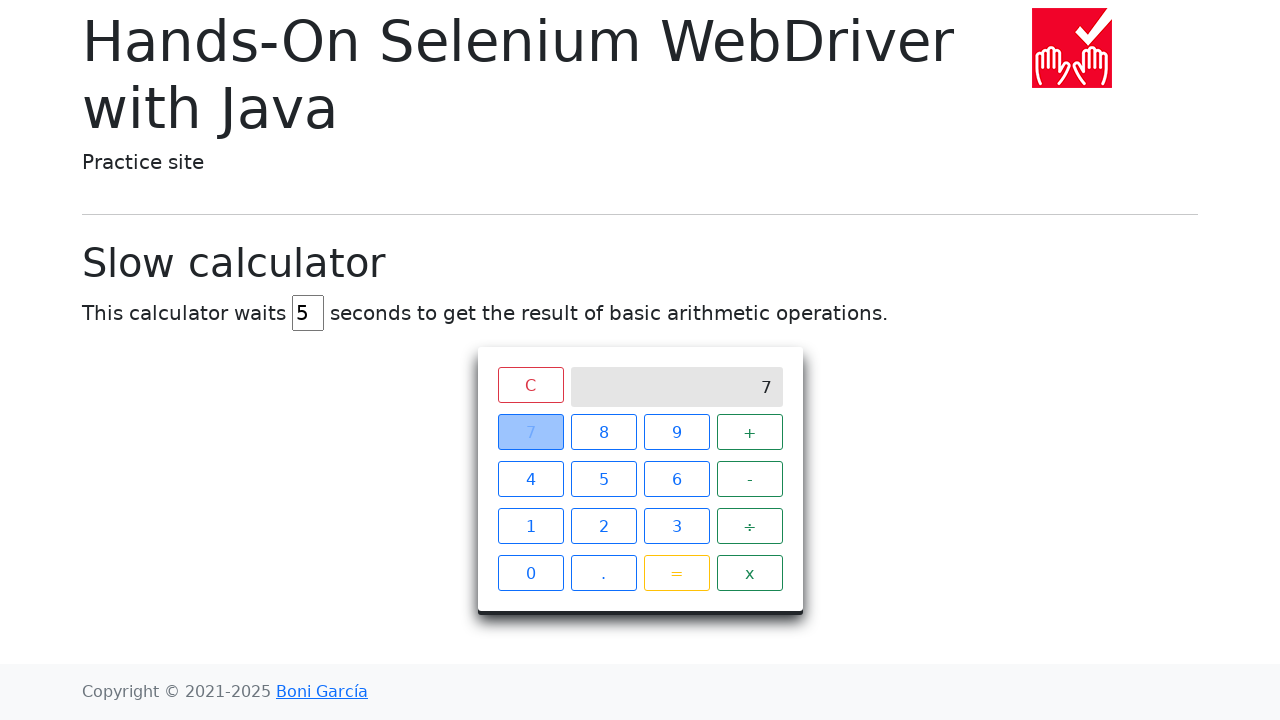

Clicked addition operator button (+) at (750, 432) on span[class="operator btn btn-outline-success"]
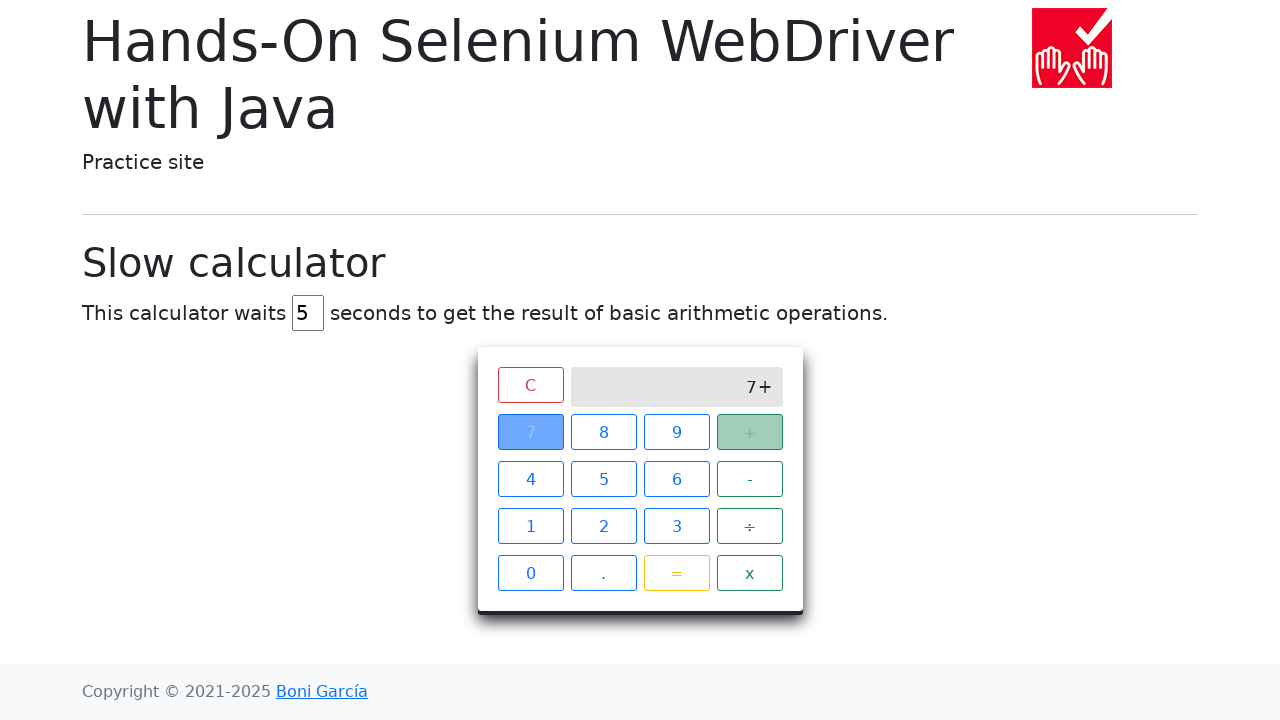

Clicked second number button (8) at (604, 432) on (//span[@class="btn btn-outline-primary"])[2]
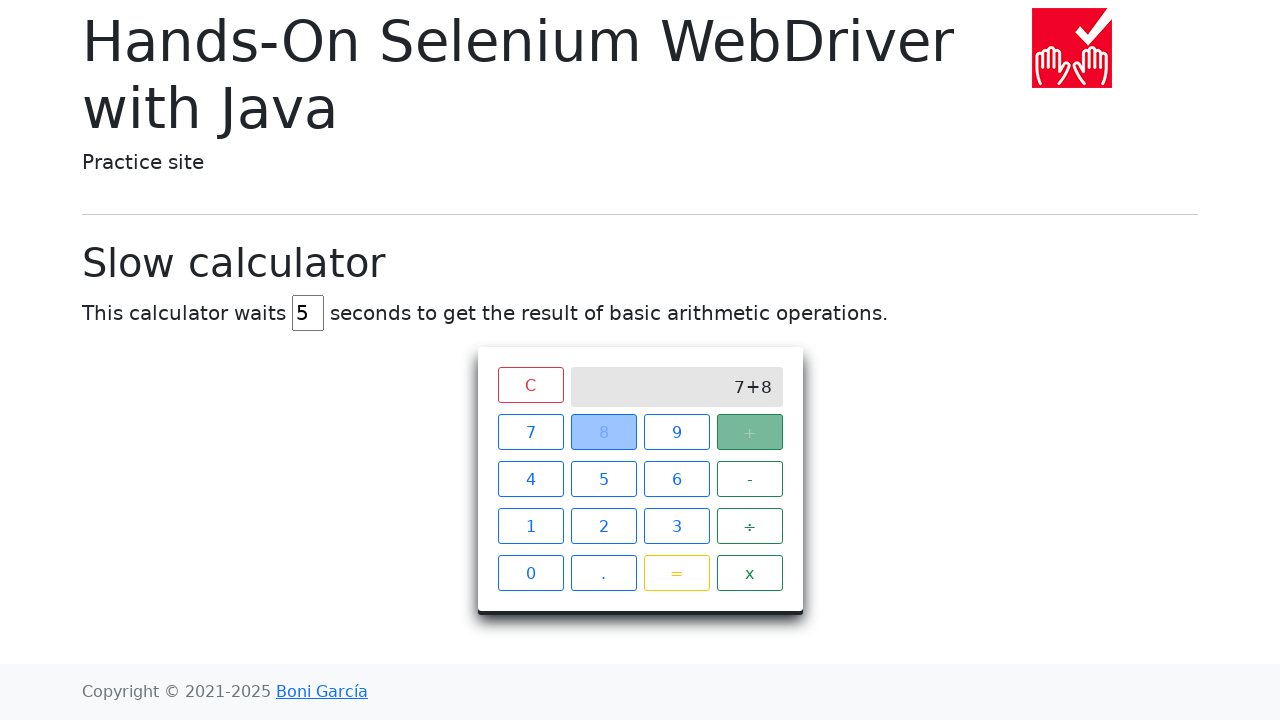

Clicked equals button to perform calculation at (676, 573) on span[class="btn btn-outline-warning"]
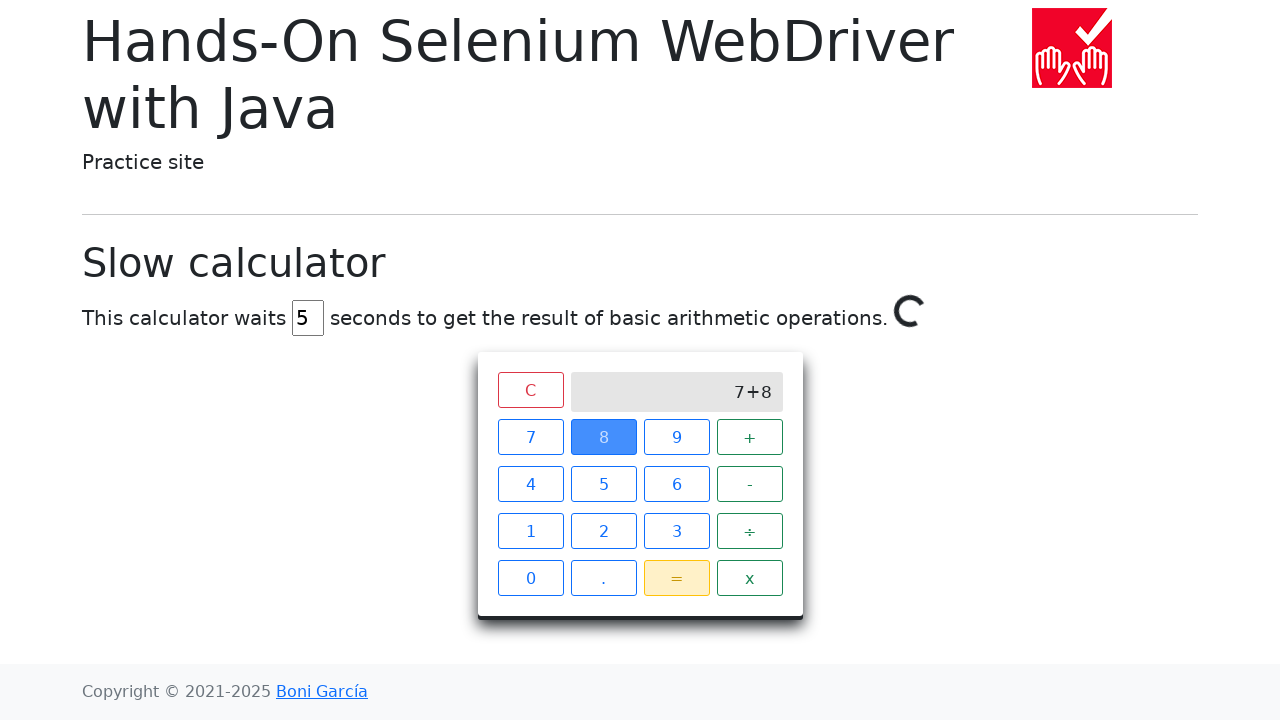

Result '15' displayed after delay - calculation verified
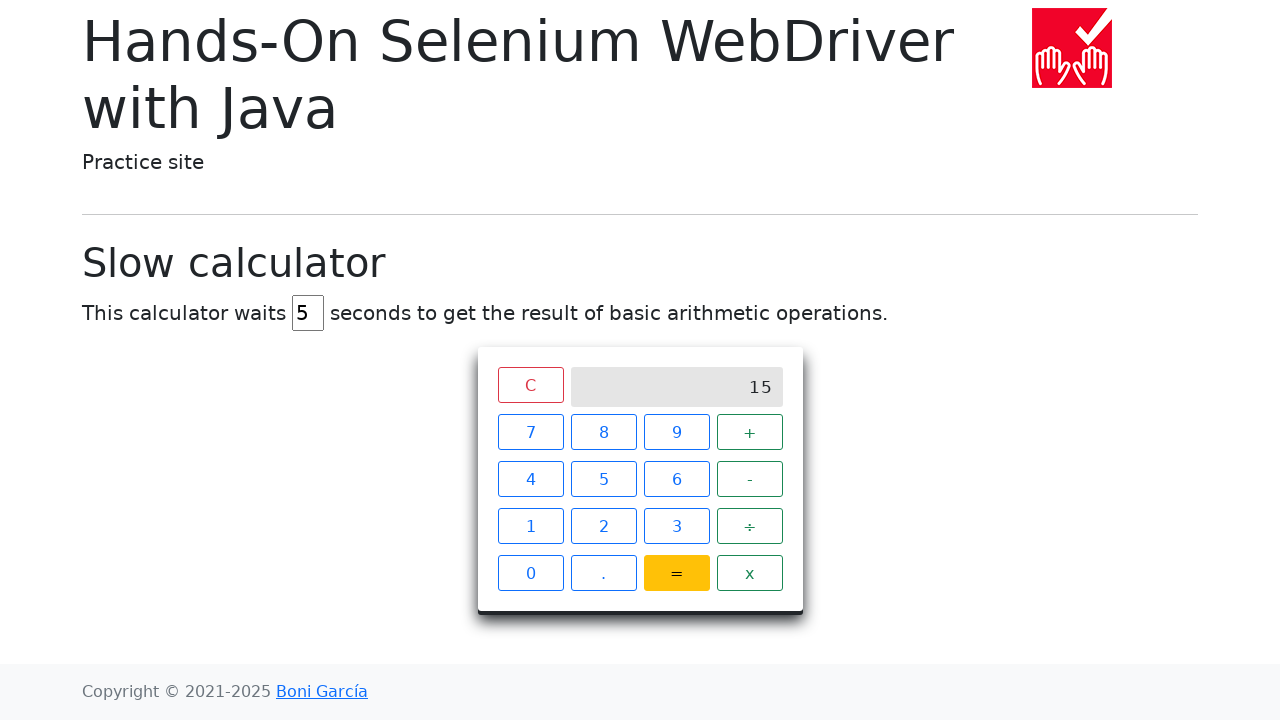

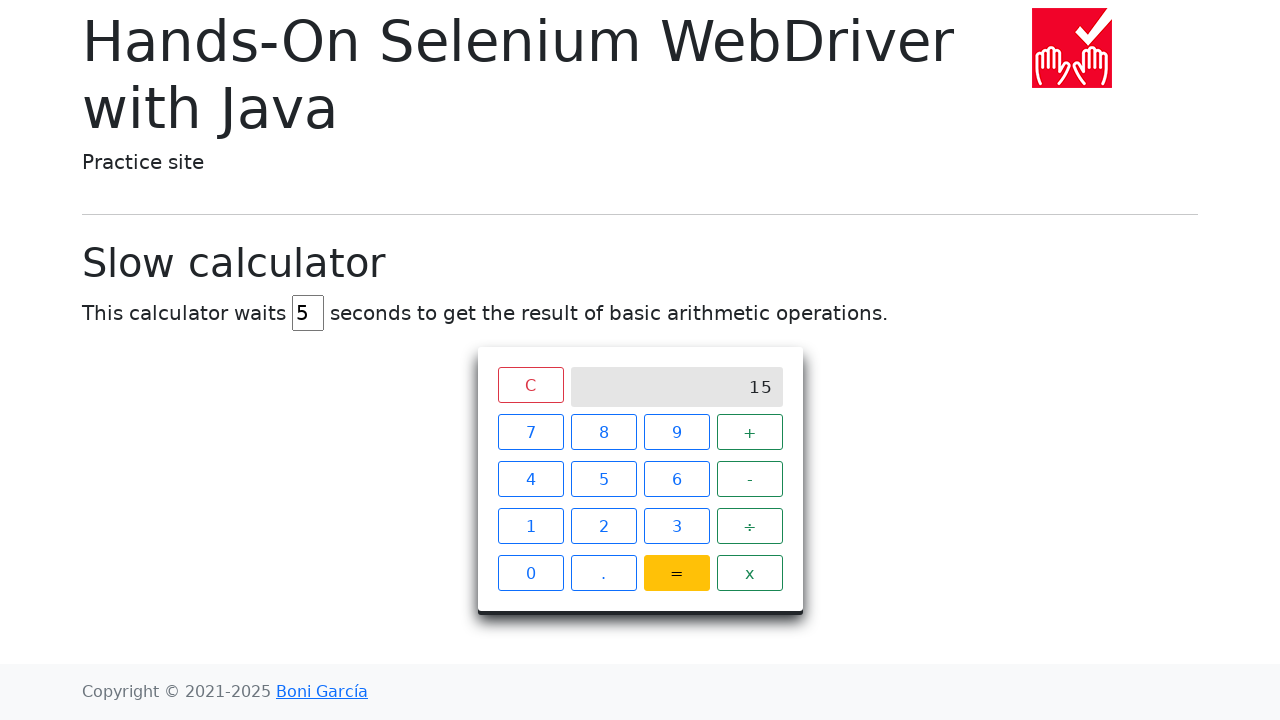